Tests browser navigation functionality by clicking on a Practice link, then using browser back and forward navigation to verify navigation history works correctly.

Starting URL: https://letskodeit.teachable.com/

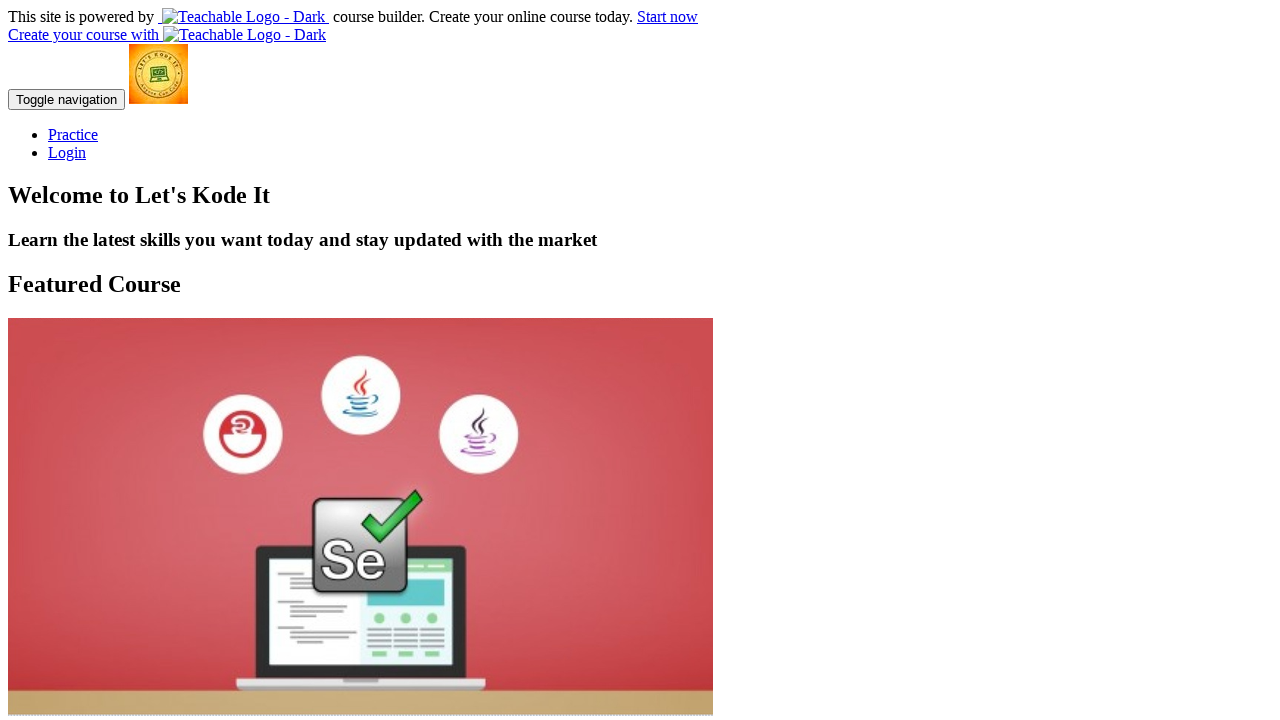

Clicked on Practice link at (73, 134) on xpath=//a[contains(text(),'Practice')]
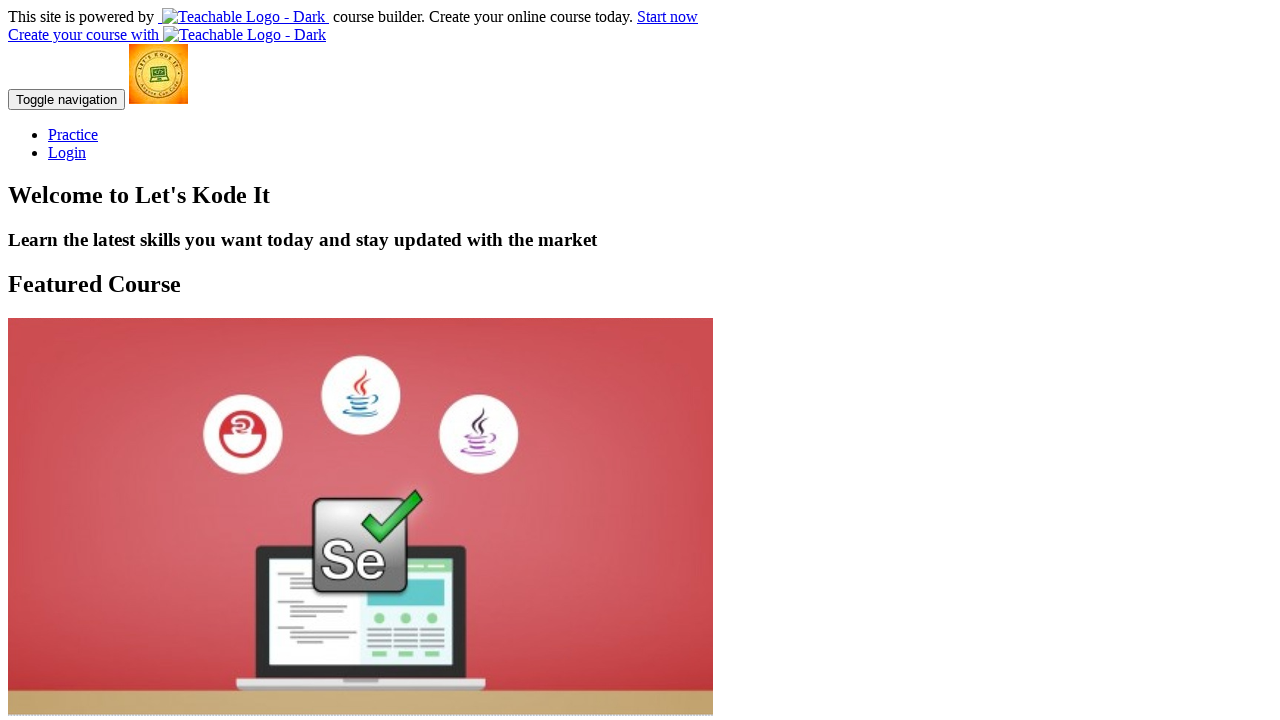

Practice page loaded
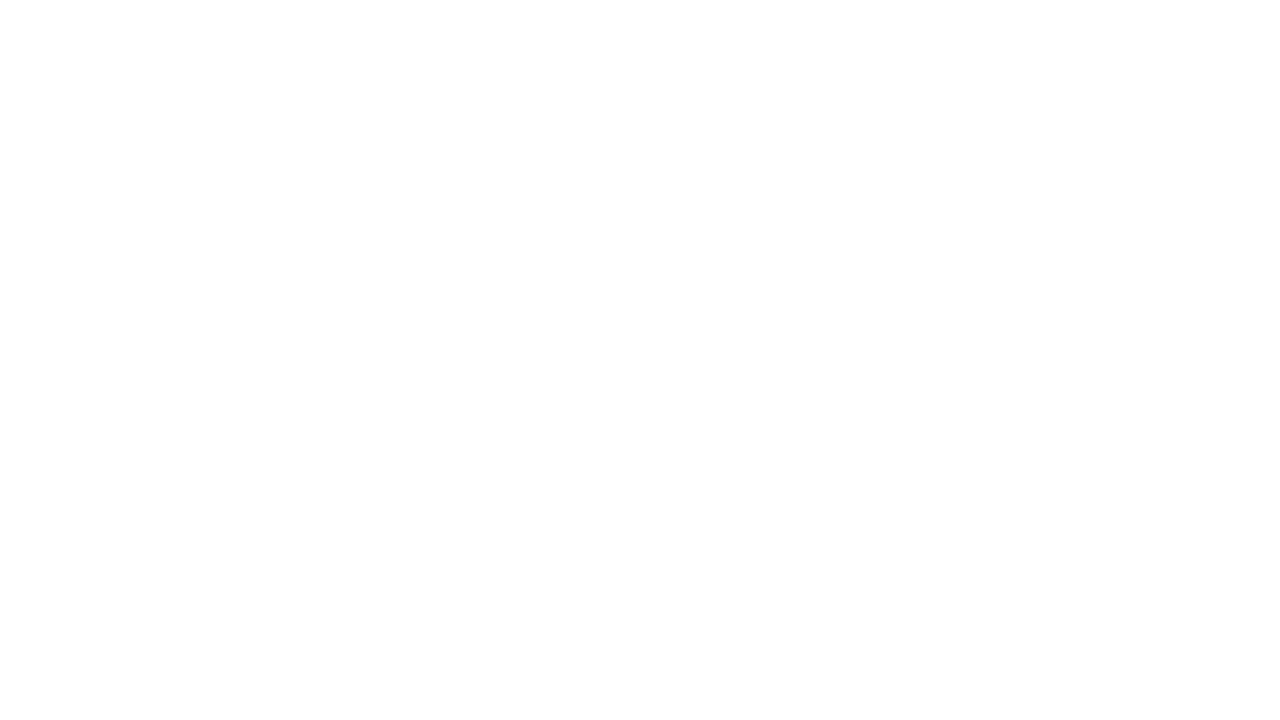

Navigated back to home page
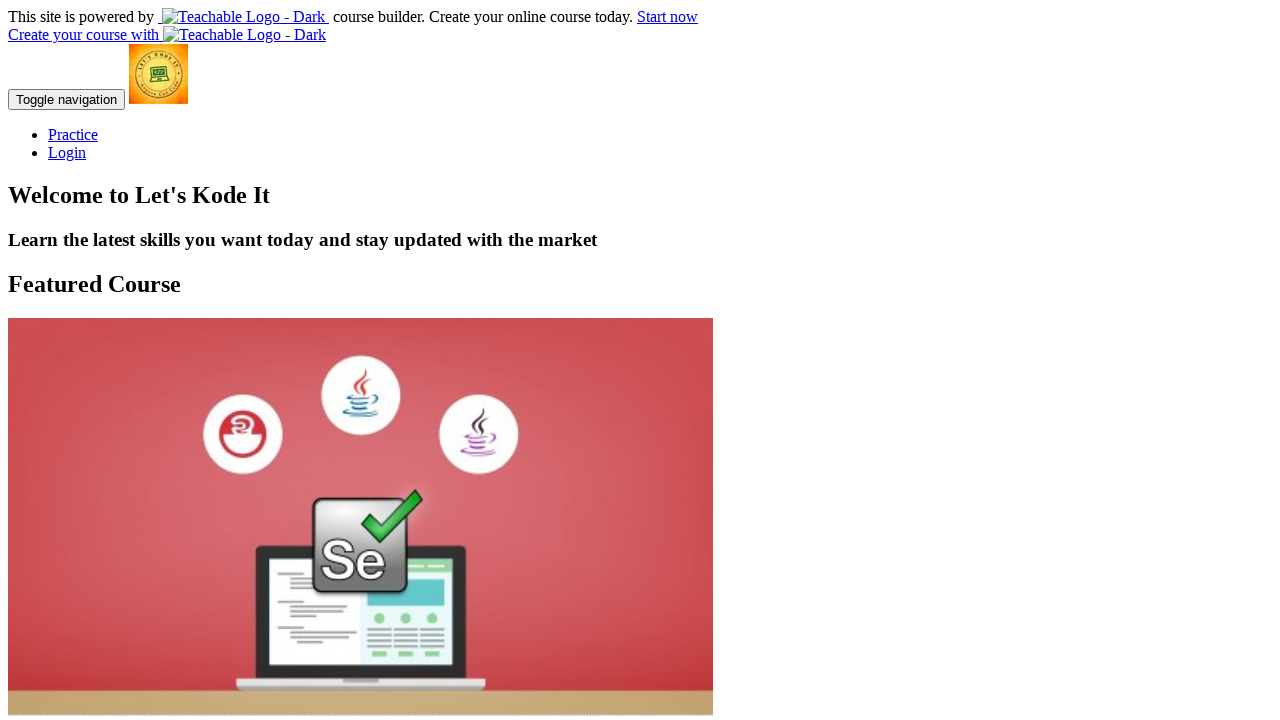

Home page loaded
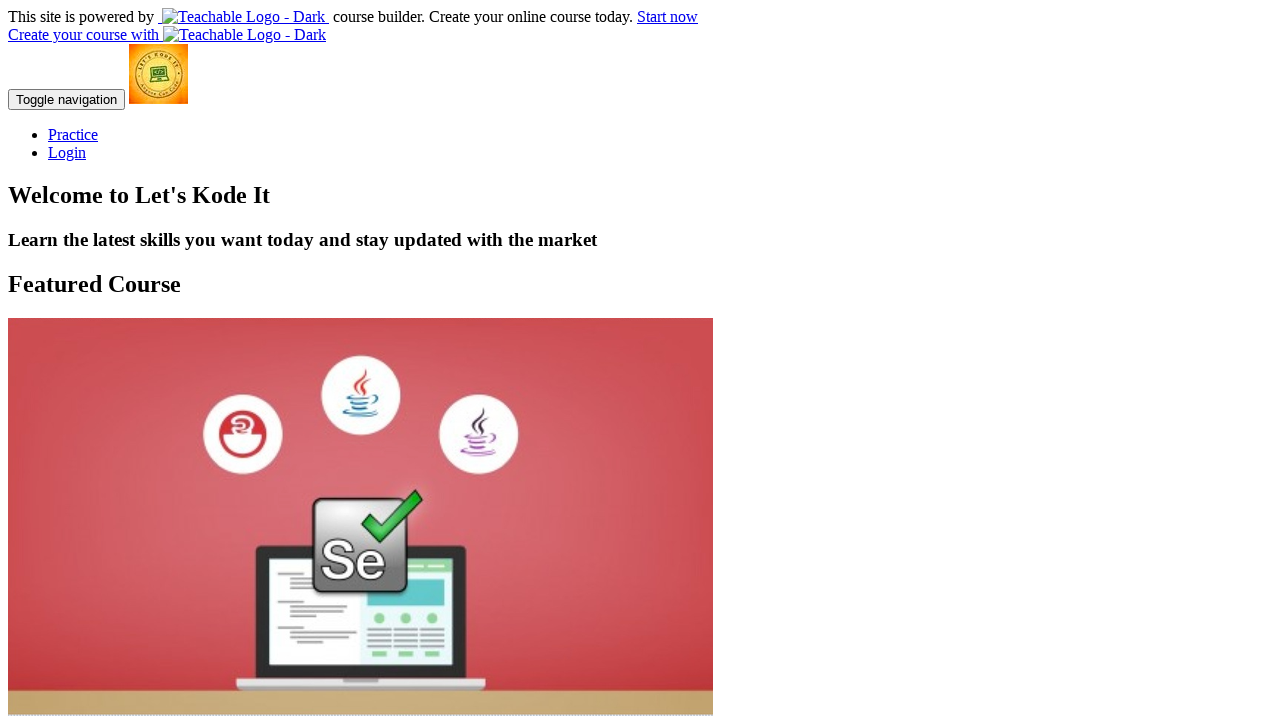

Navigated forward to practice page
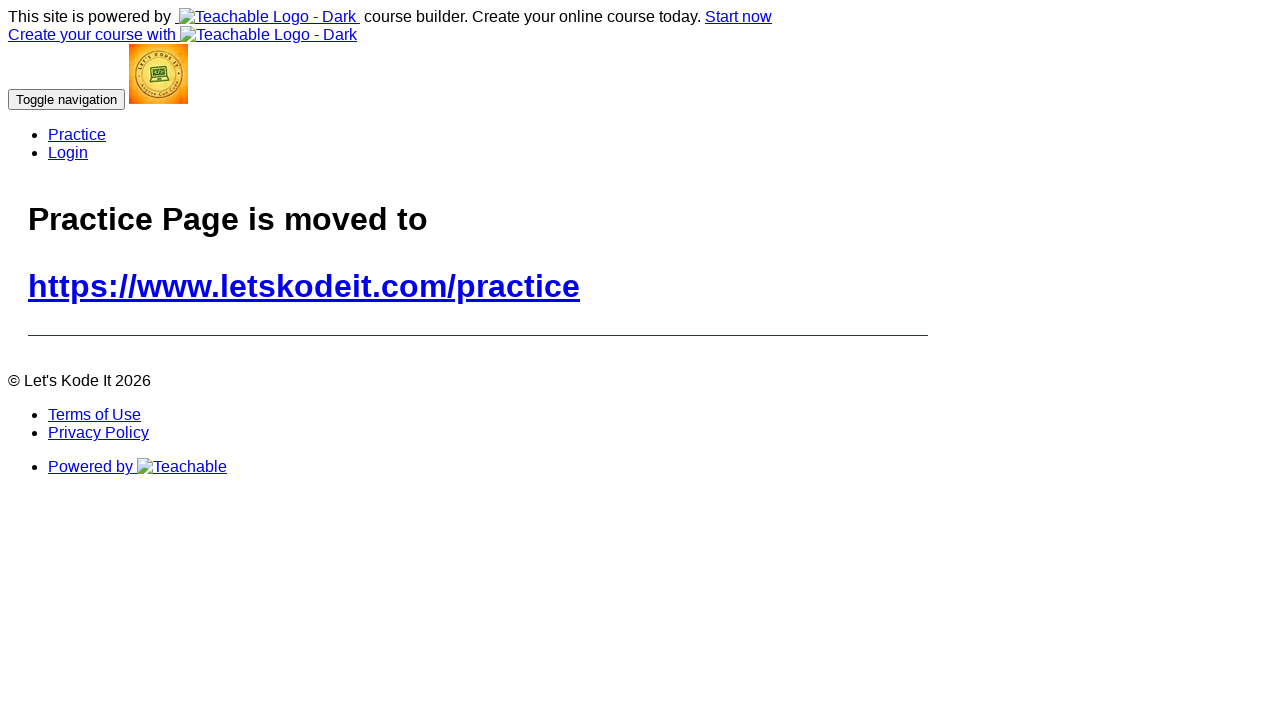

Practice page loaded again
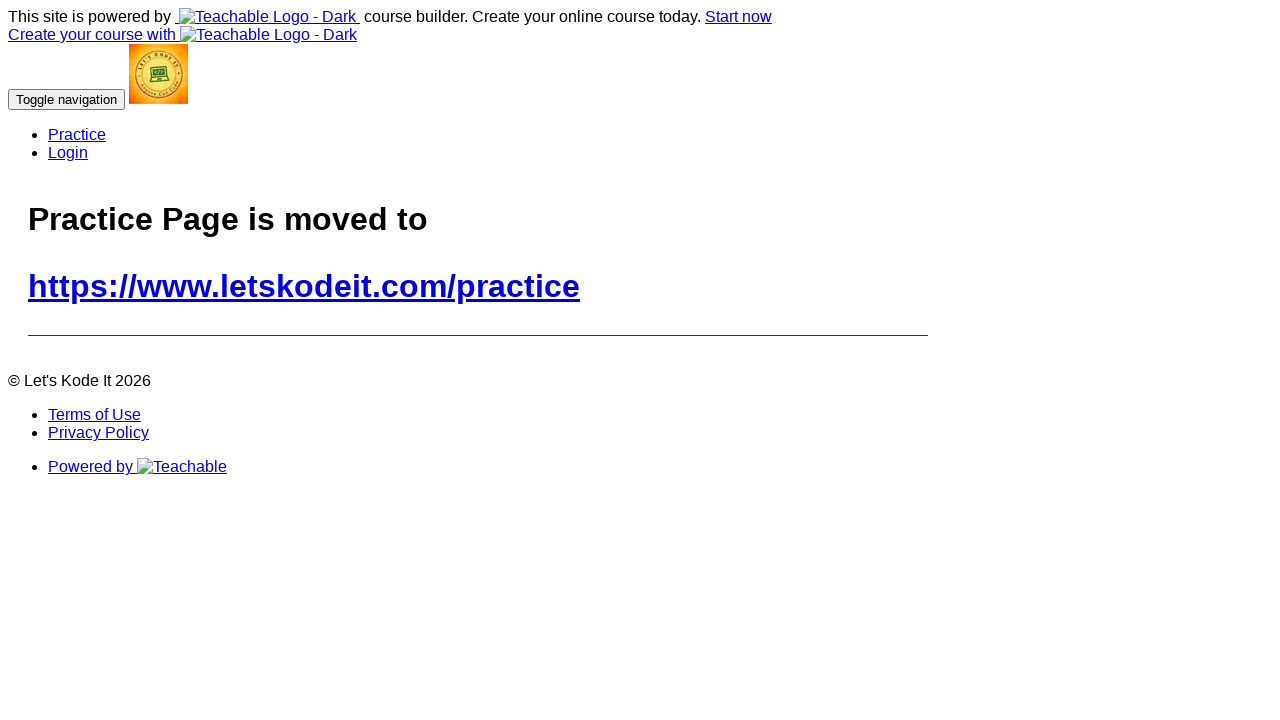

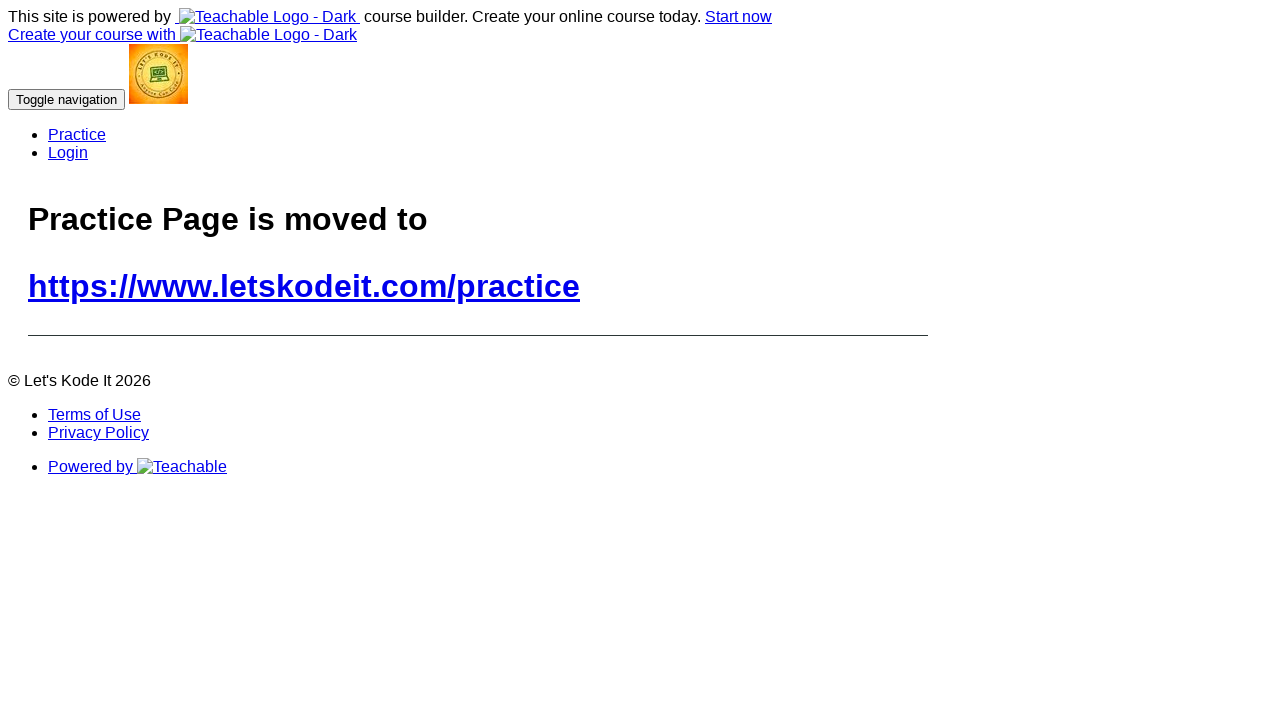